Tests opting out of A/B tests by adding an opt-out cookie before navigating to the A/B test page, then verifying the page shows "No A/B Test" heading.

Starting URL: http://the-internet.herokuapp.com

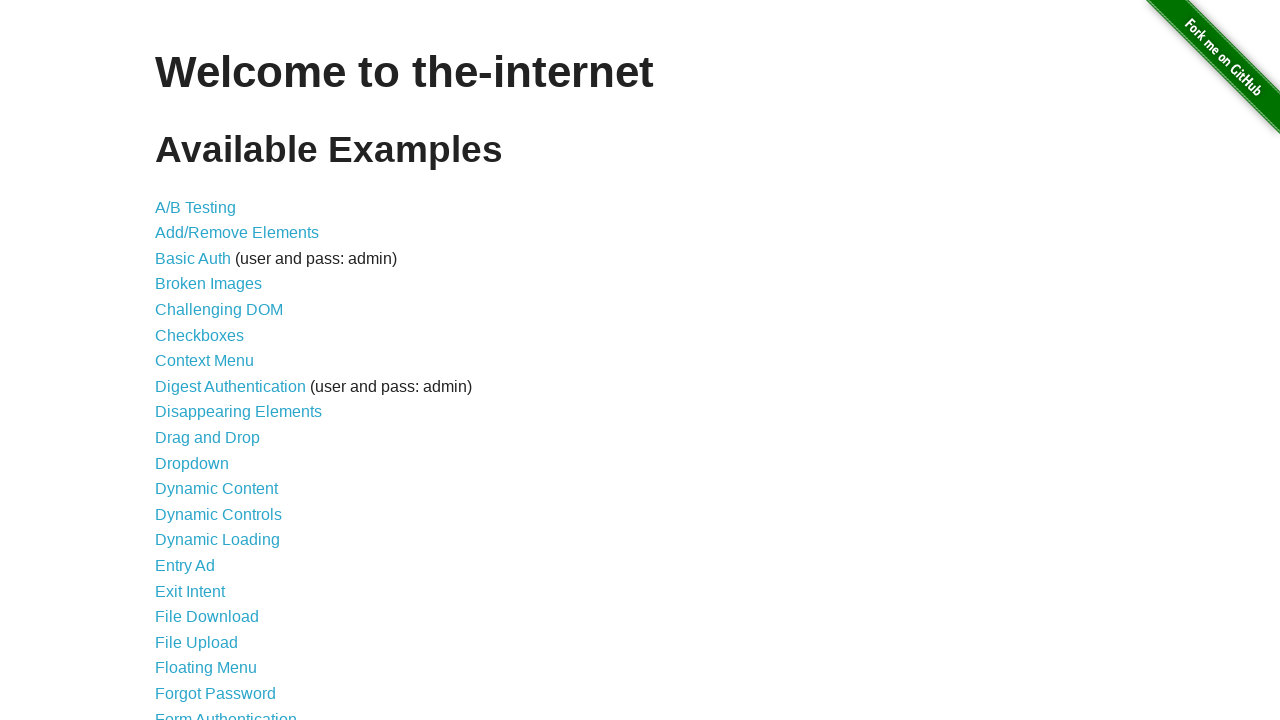

Added optimizelyOptOut cookie to opt out of A/B tests
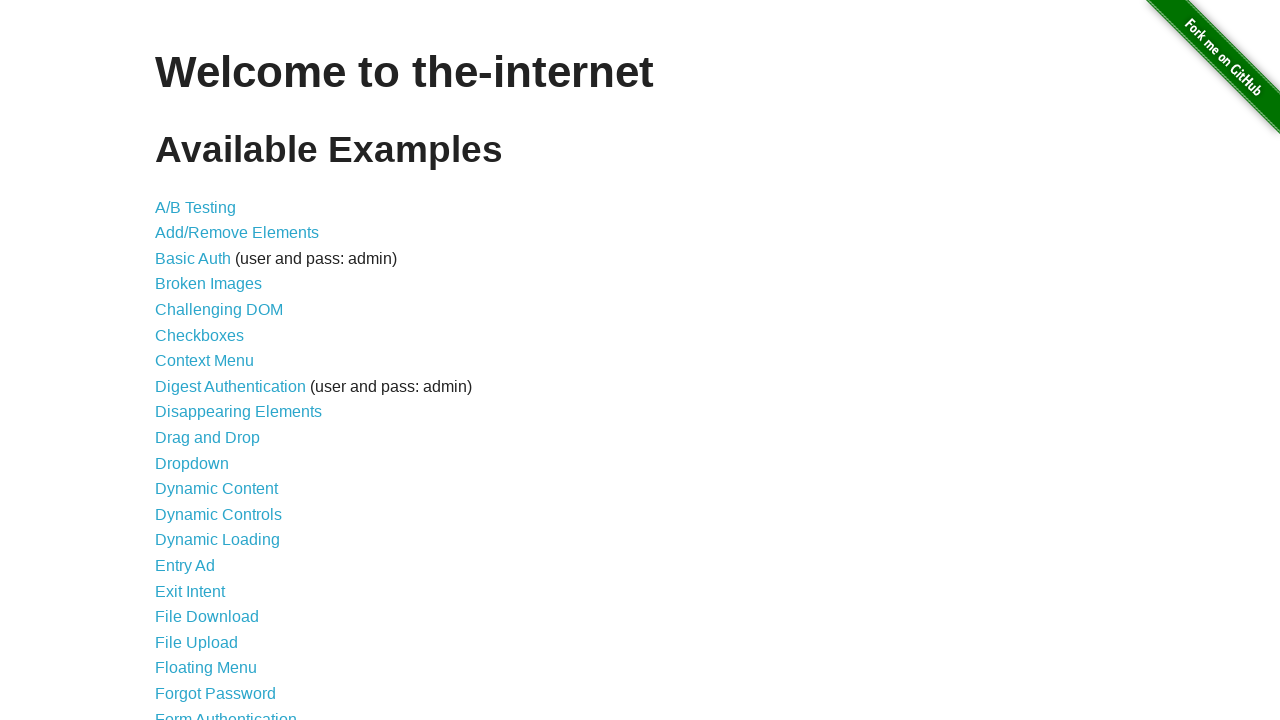

Navigated to A/B test page
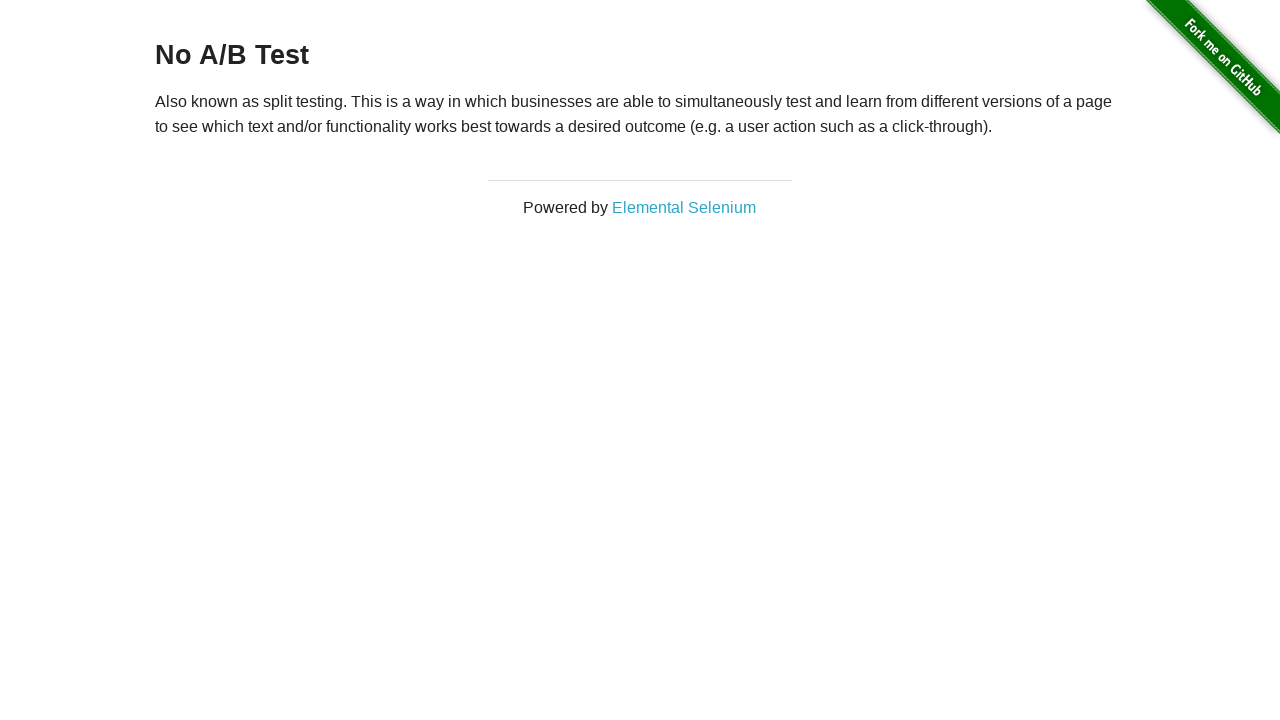

Retrieved heading text: 'No A/B Test'
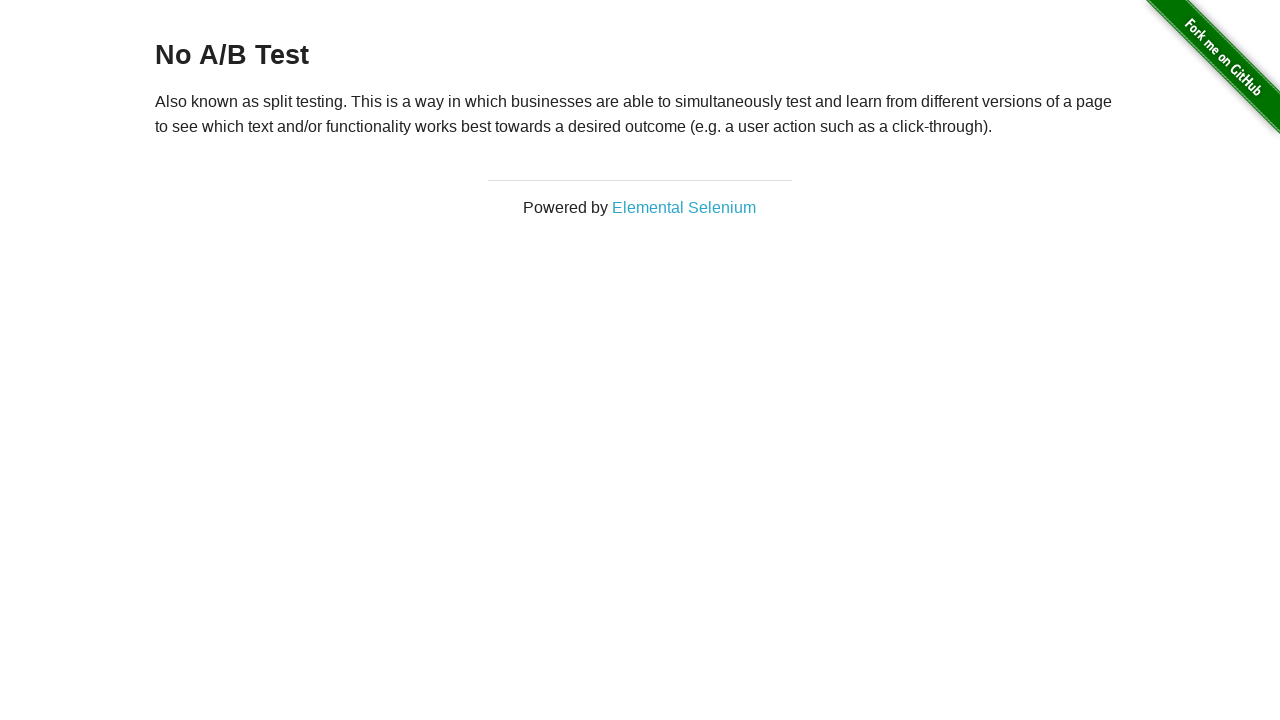

Verified heading shows 'No A/B Test' - opt-out successful
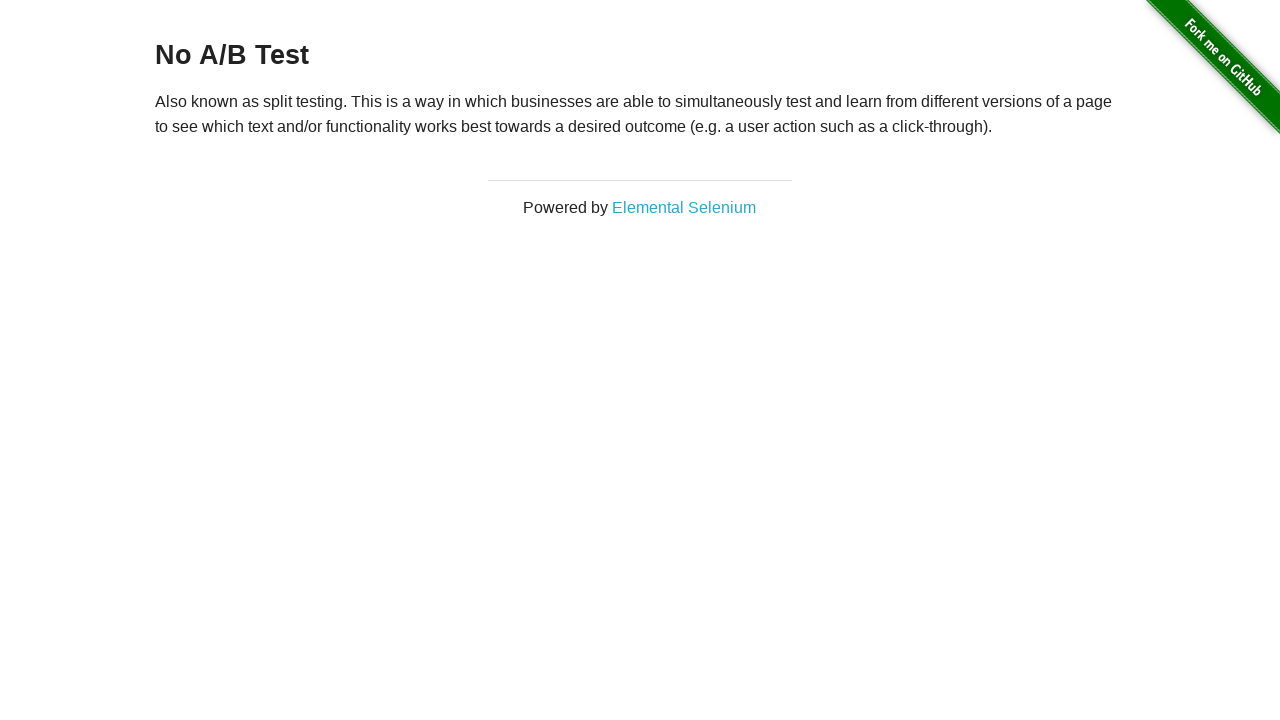

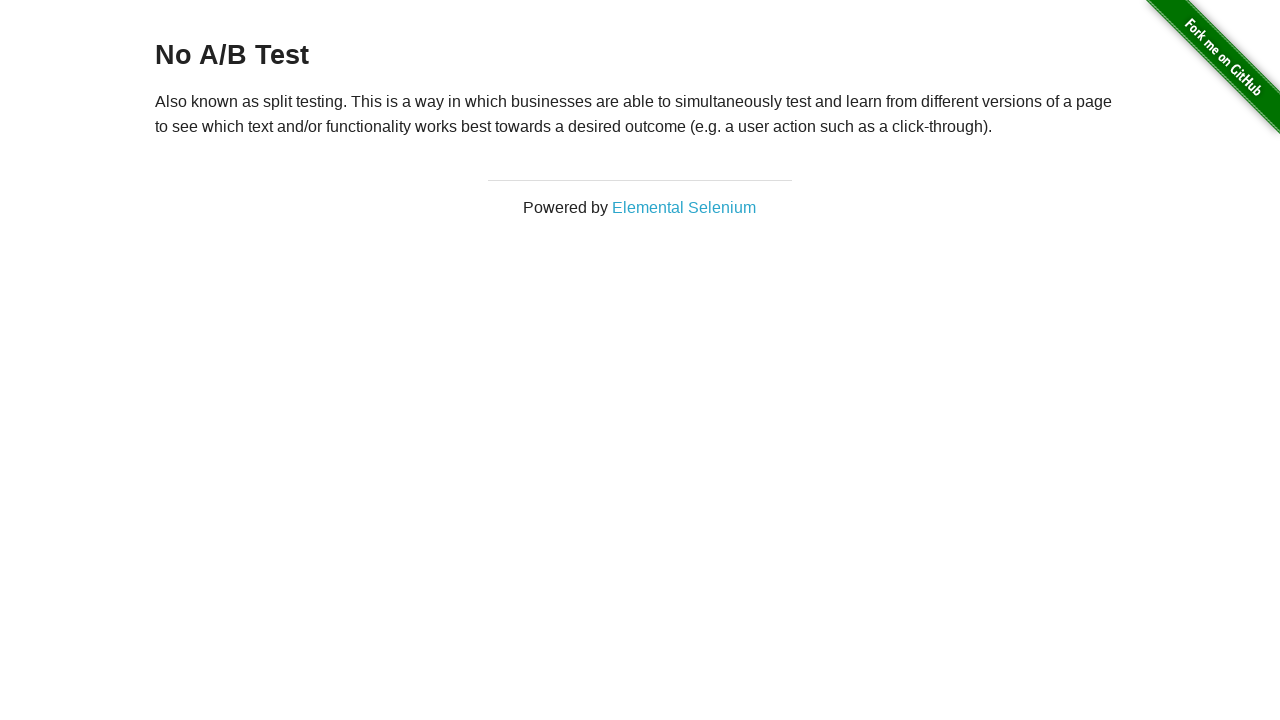